Navigates to Geico's homepage and waits for the page to load successfully.

Starting URL: https://www.geico.com/

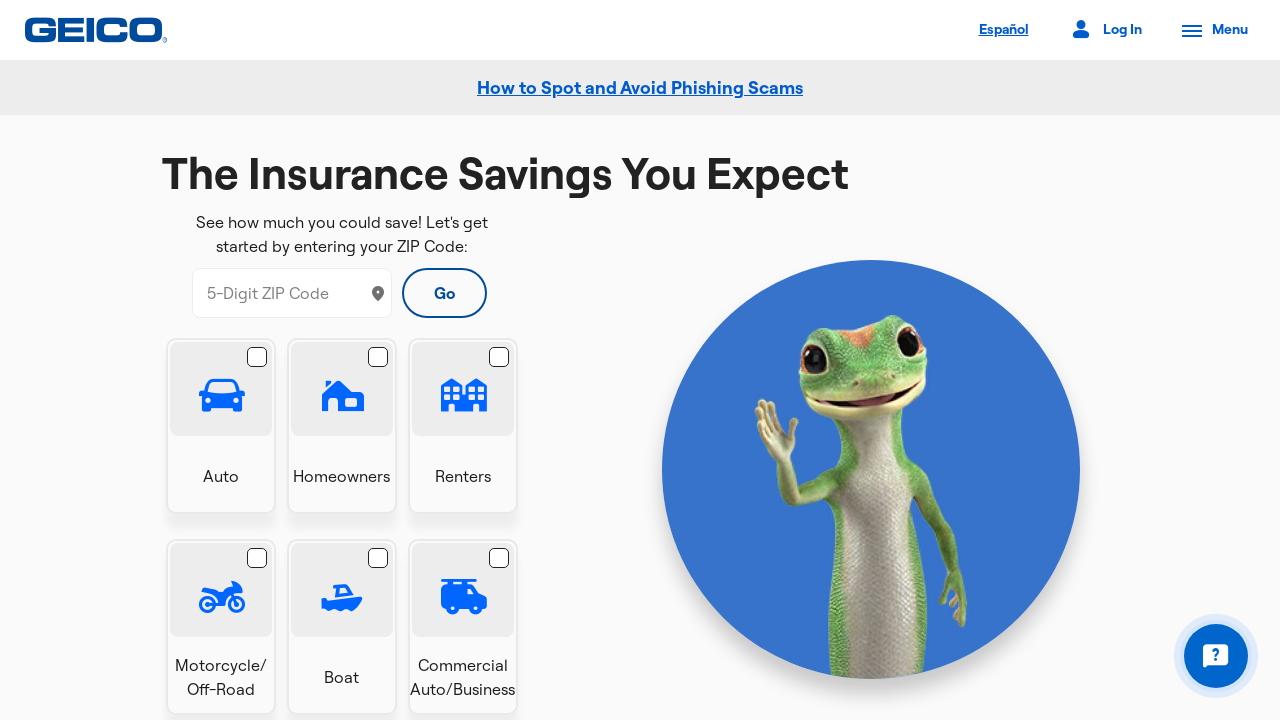

Navigated to Geico homepage
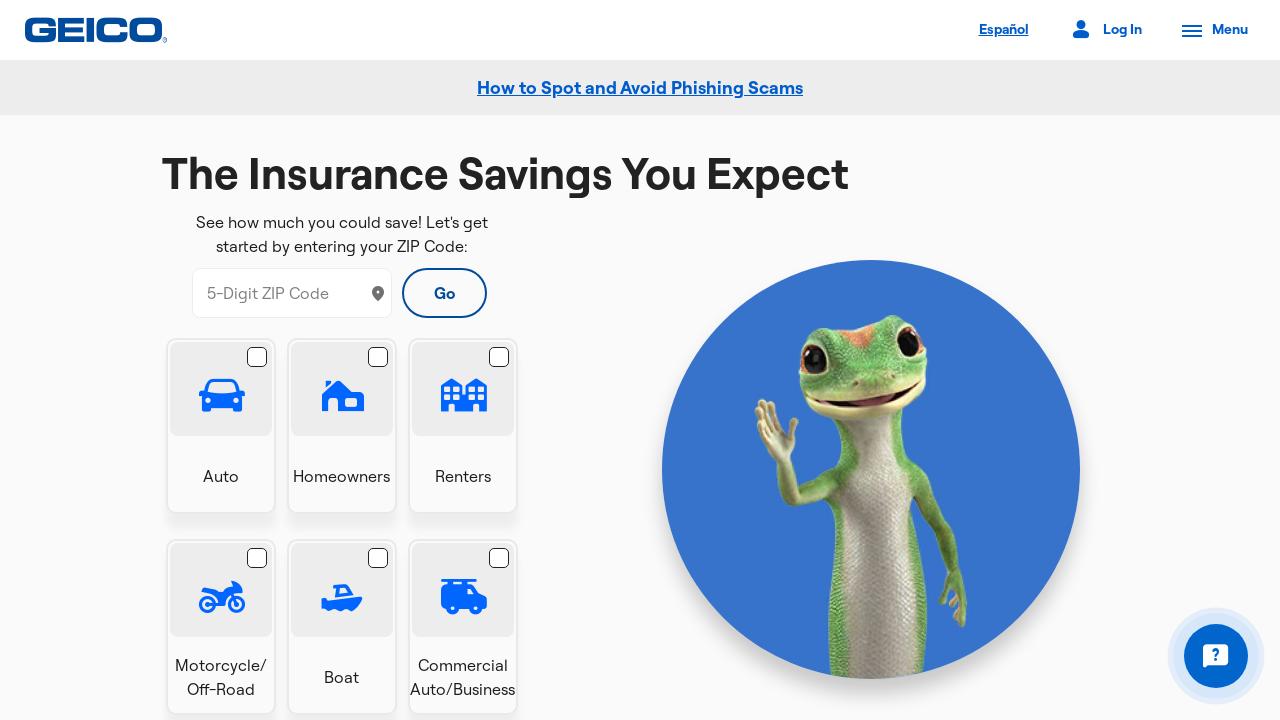

Page DOM content loaded successfully
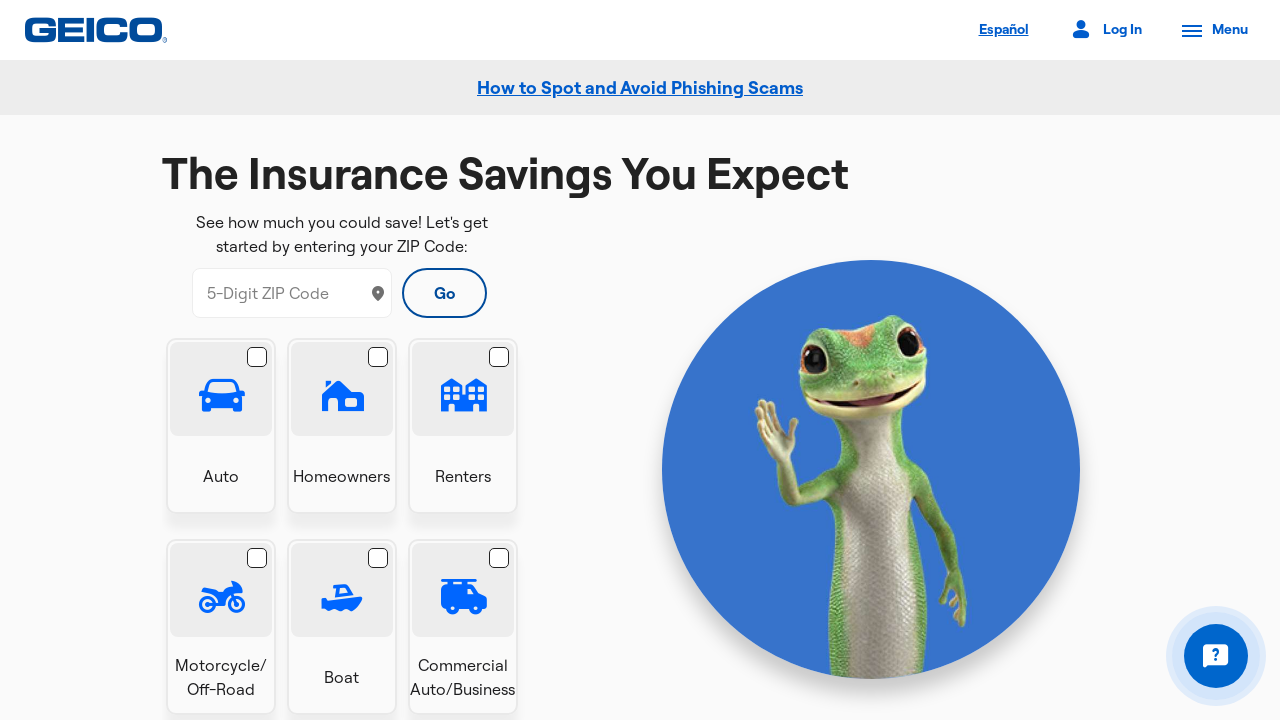

Body element is visible - homepage loaded successfully
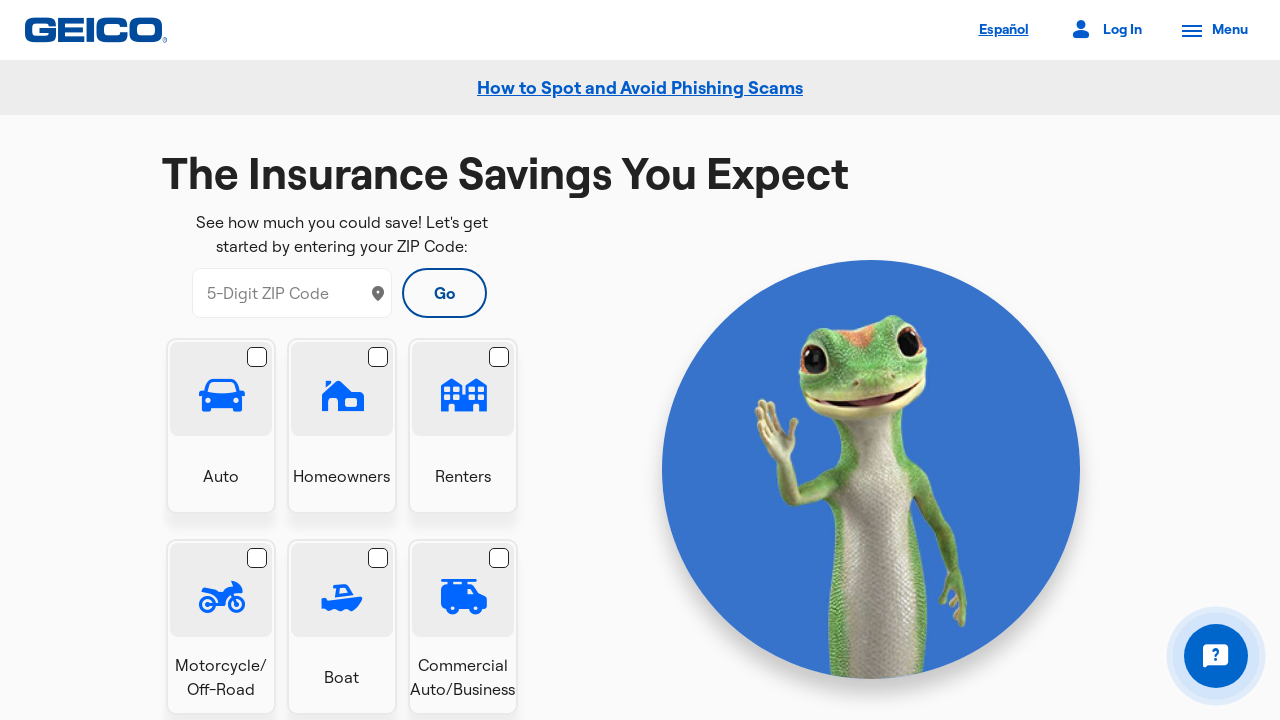

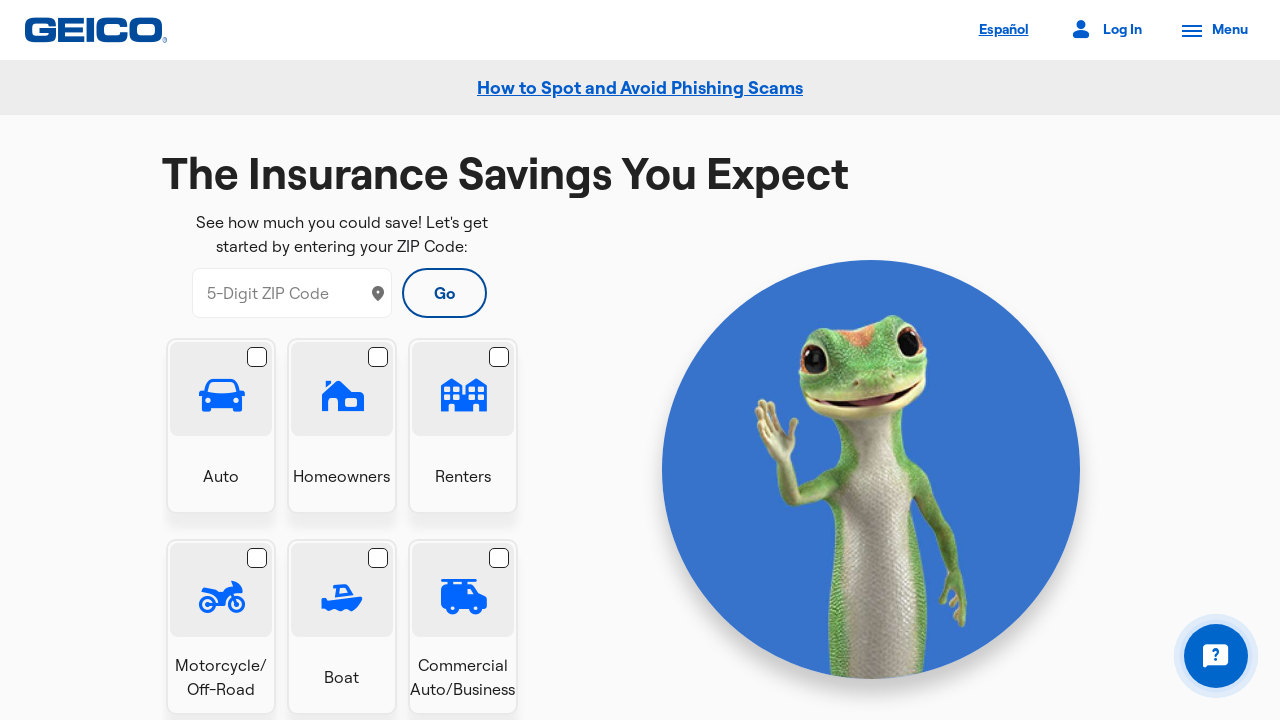